Tests auto-suggestive dropdown functionality by typing a partial query and selecting an option from the dropdown suggestions

Starting URL: https://www.rahulshettyacademy.com/AutomationPractice/

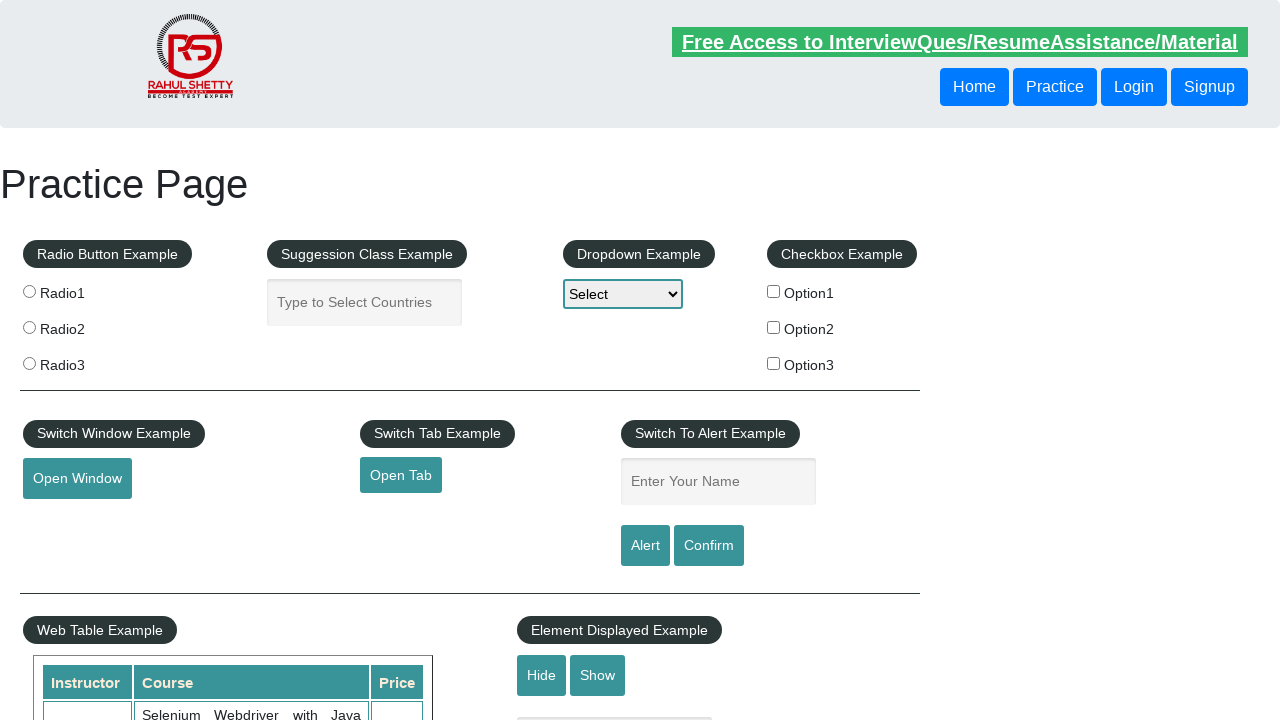

Typed 'UNI' in autocomplete field to trigger dropdown suggestions on #autocomplete
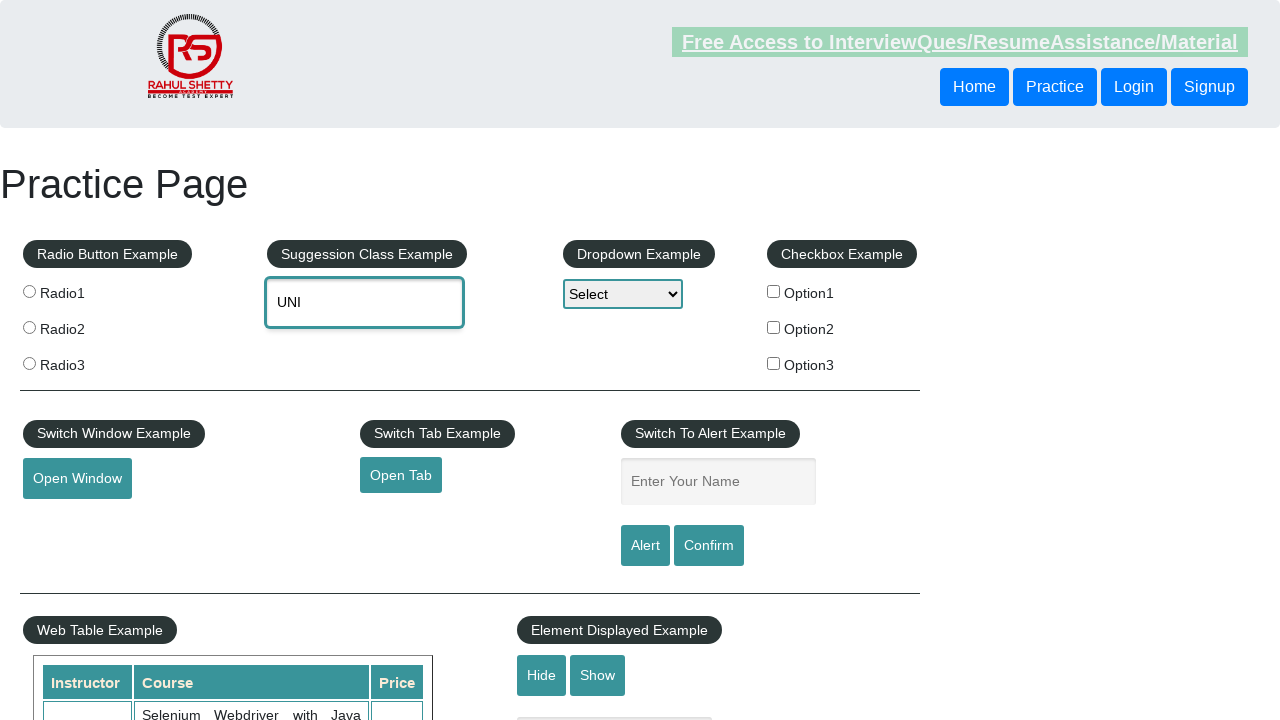

Dropdown suggestions appeared
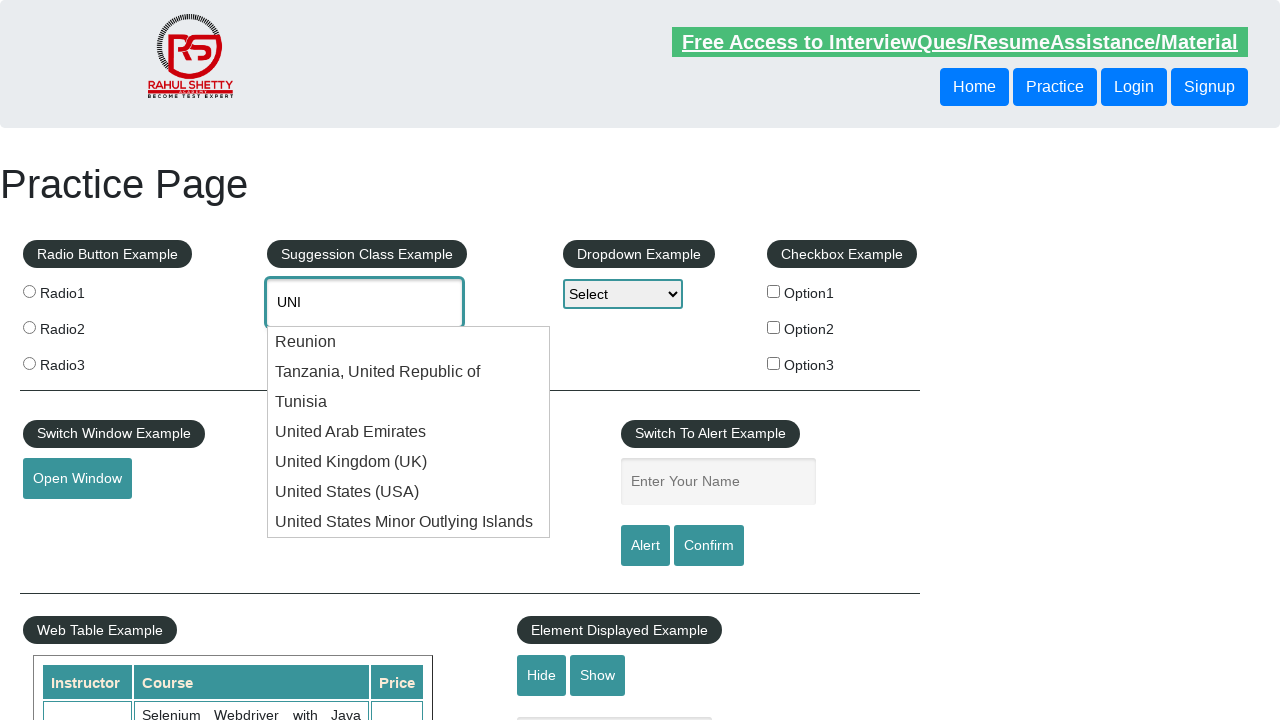

Clicked the 5th option from the dropdown suggestions at (409, 462) on ul#ui-id-1 li:nth-child(5) div
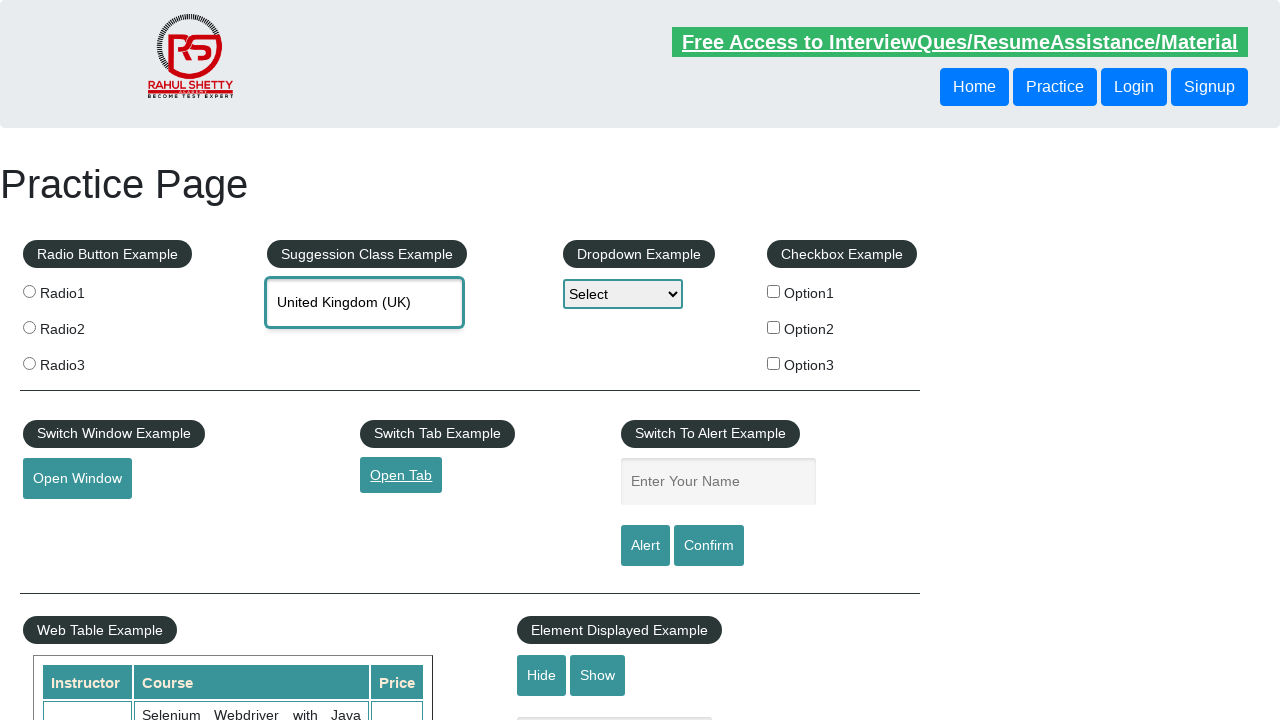

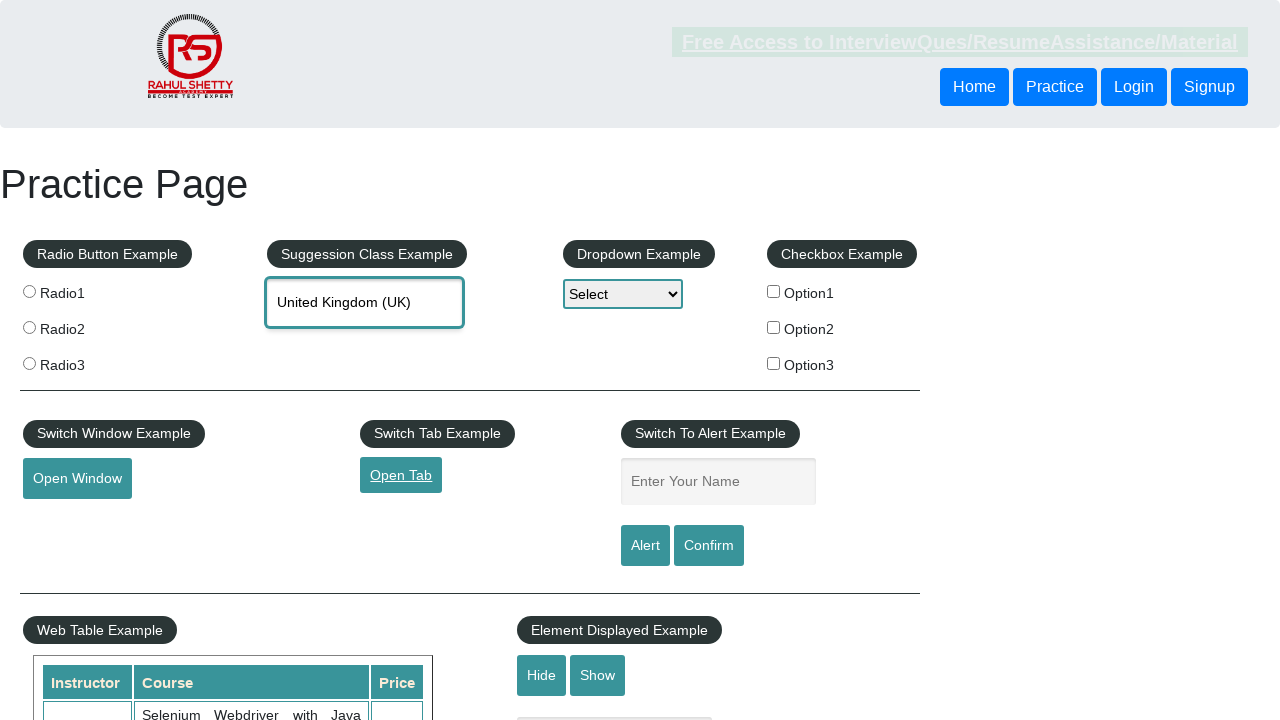